Tests JavaScript prompt alert functionality by clicking to open a text input alert, entering text into the prompt, and accepting it.

Starting URL: https://demo.automationtesting.in/Alerts.html

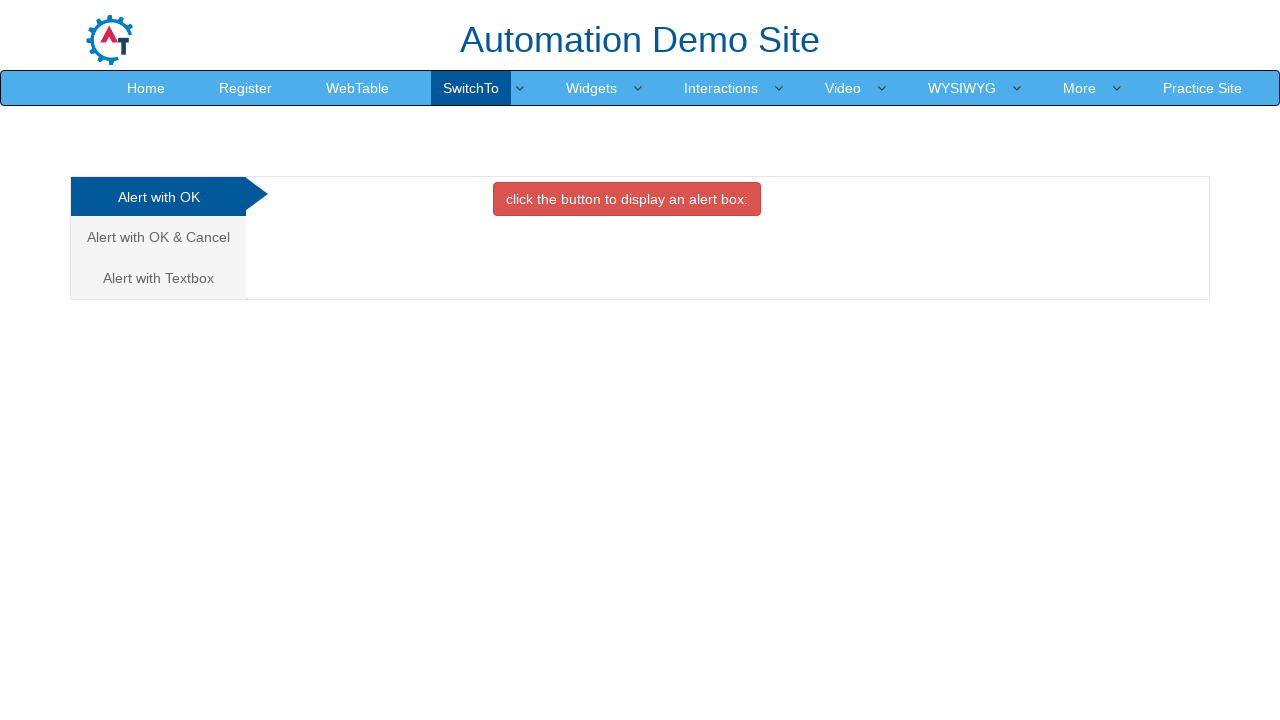

Clicked on the Textbox tab to access the prompt alert section at (158, 278) on a[href='#Textbox']
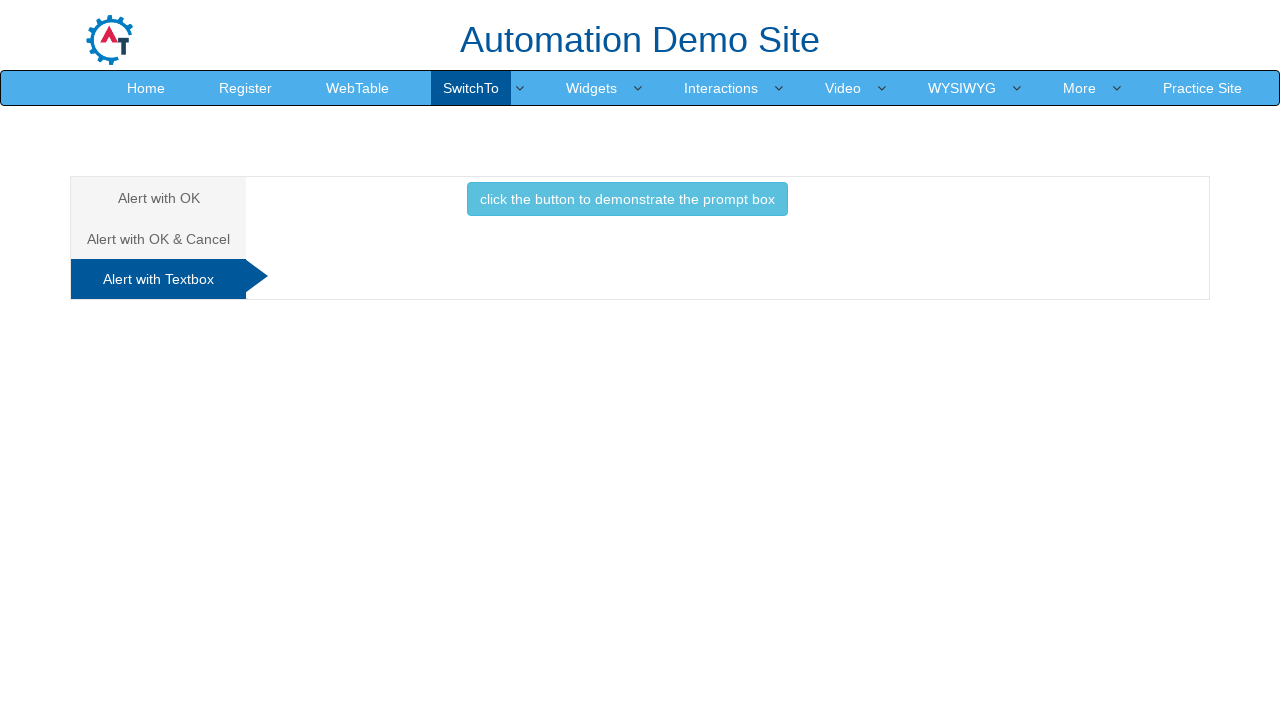

Waited for tab content to be visible
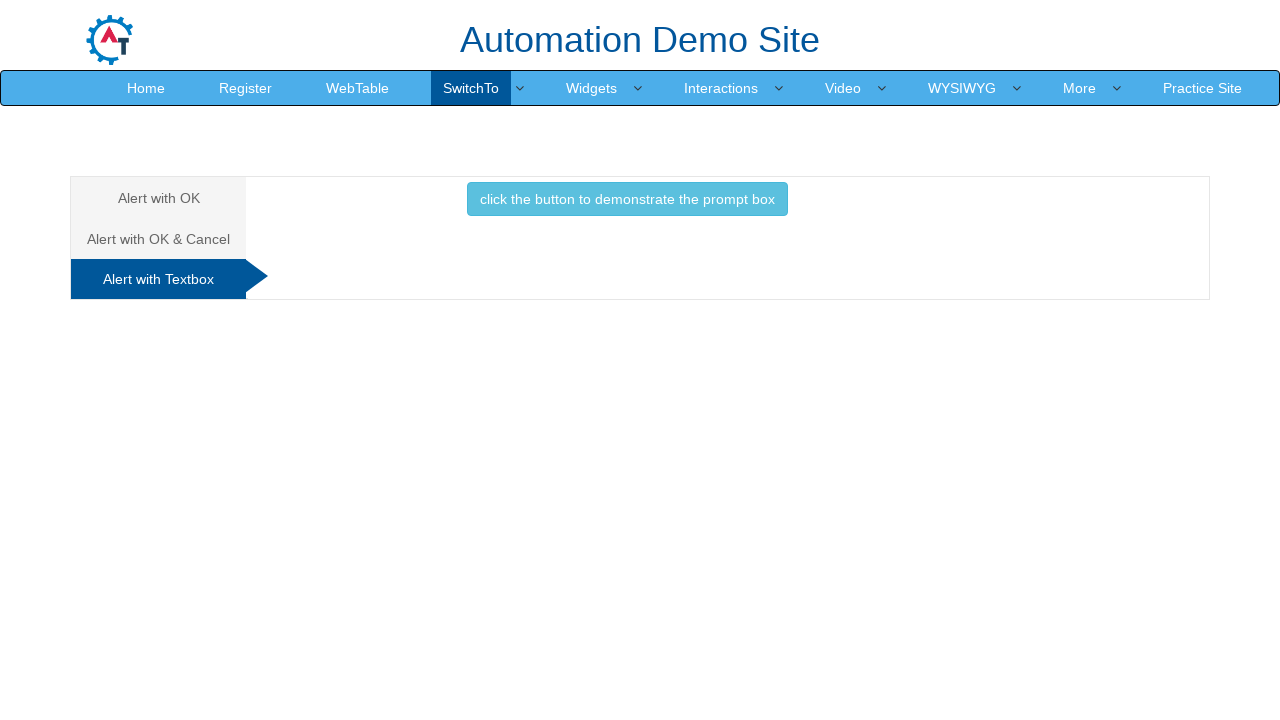

Clicked the button to trigger the prompt alert at (627, 199) on .btn.btn-info
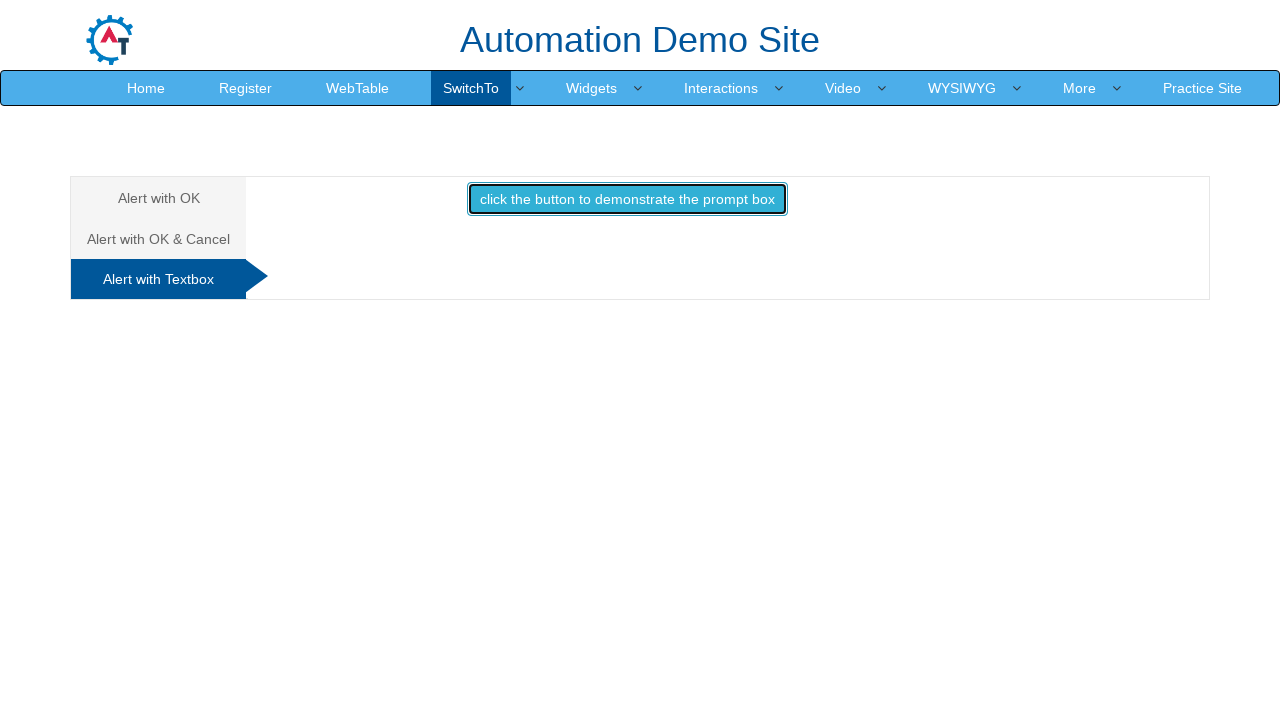

Set up dialog handler to accept prompt with text 'hello how are you'
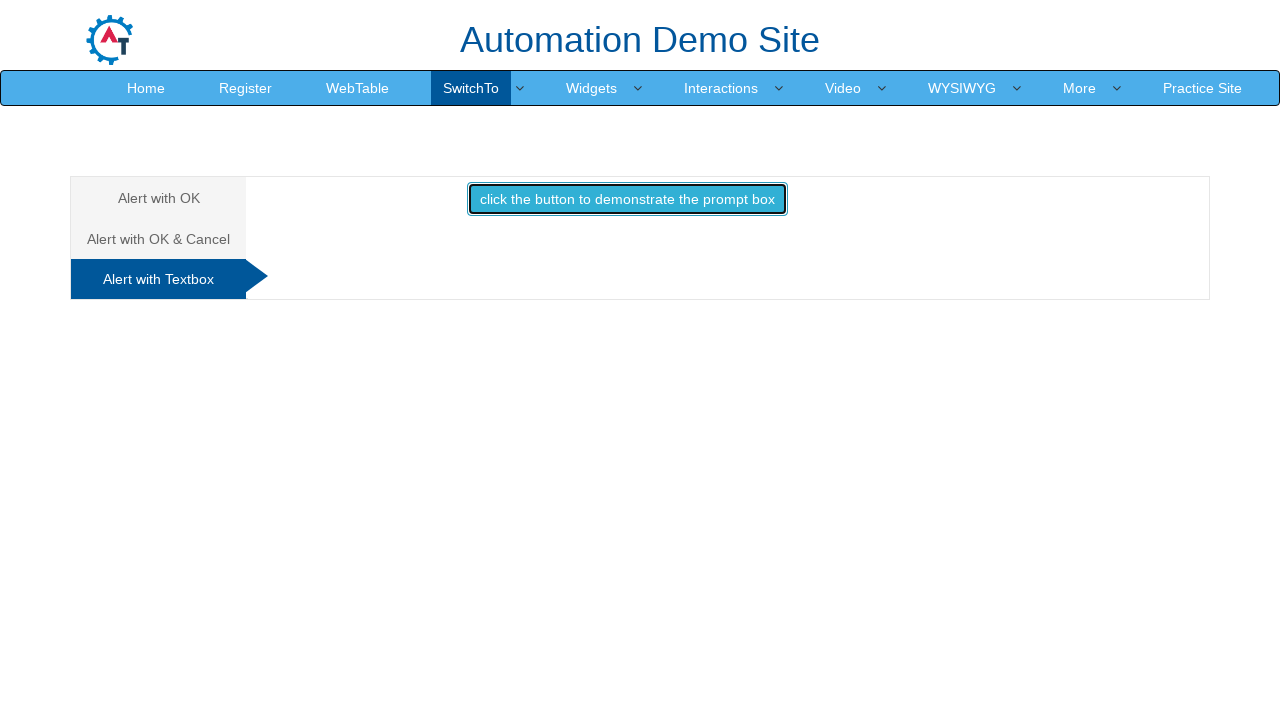

Clicked the button to trigger the JavaScript prompt dialog at (627, 199) on .btn.btn-info
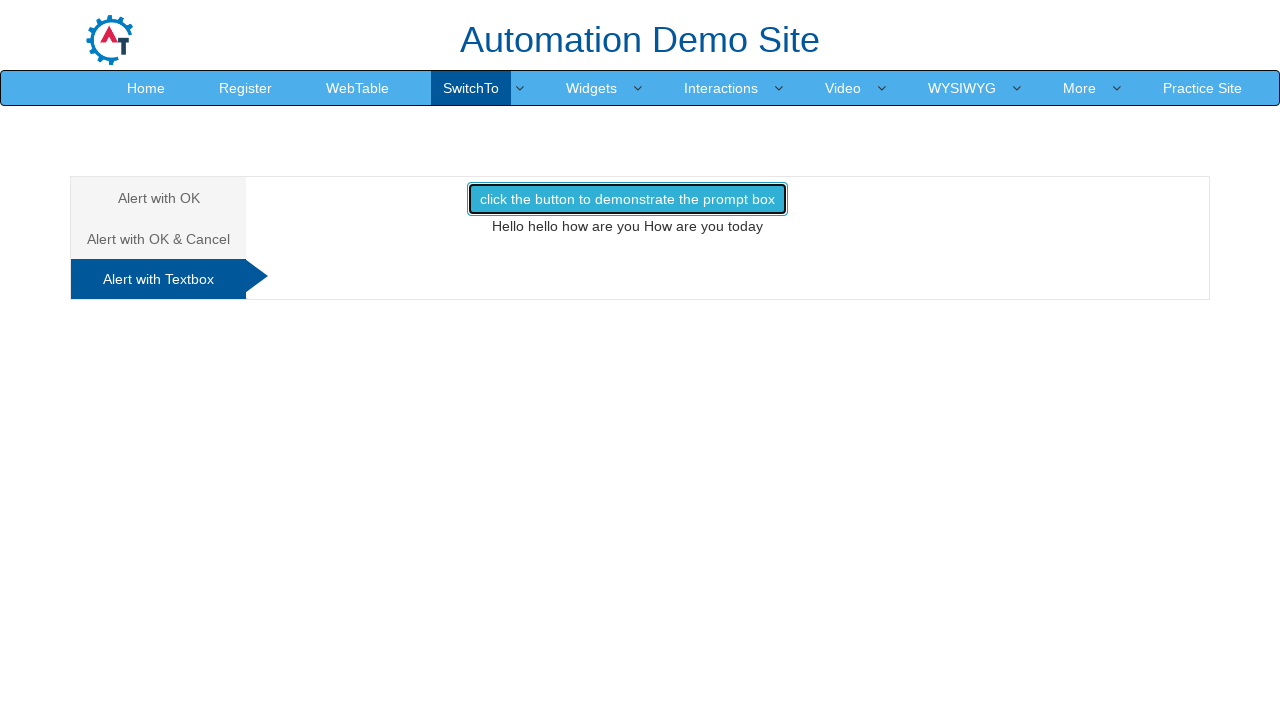

Waited for dialog to be handled and closed
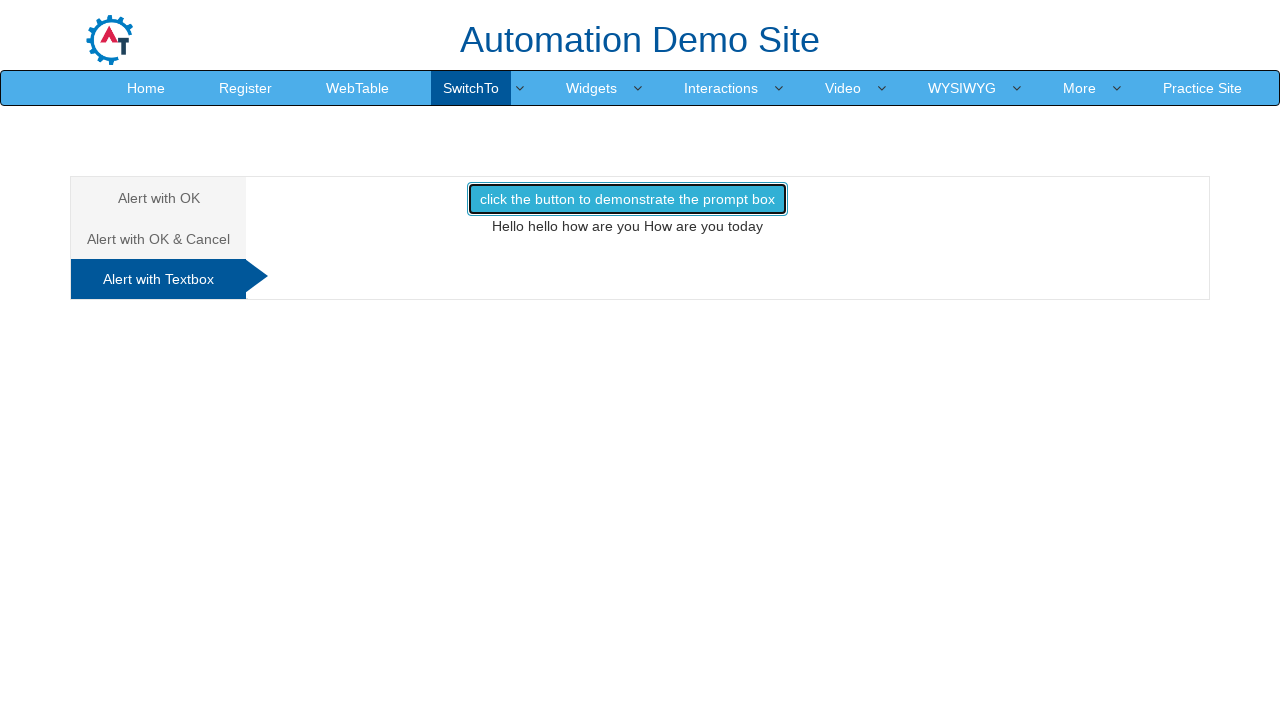

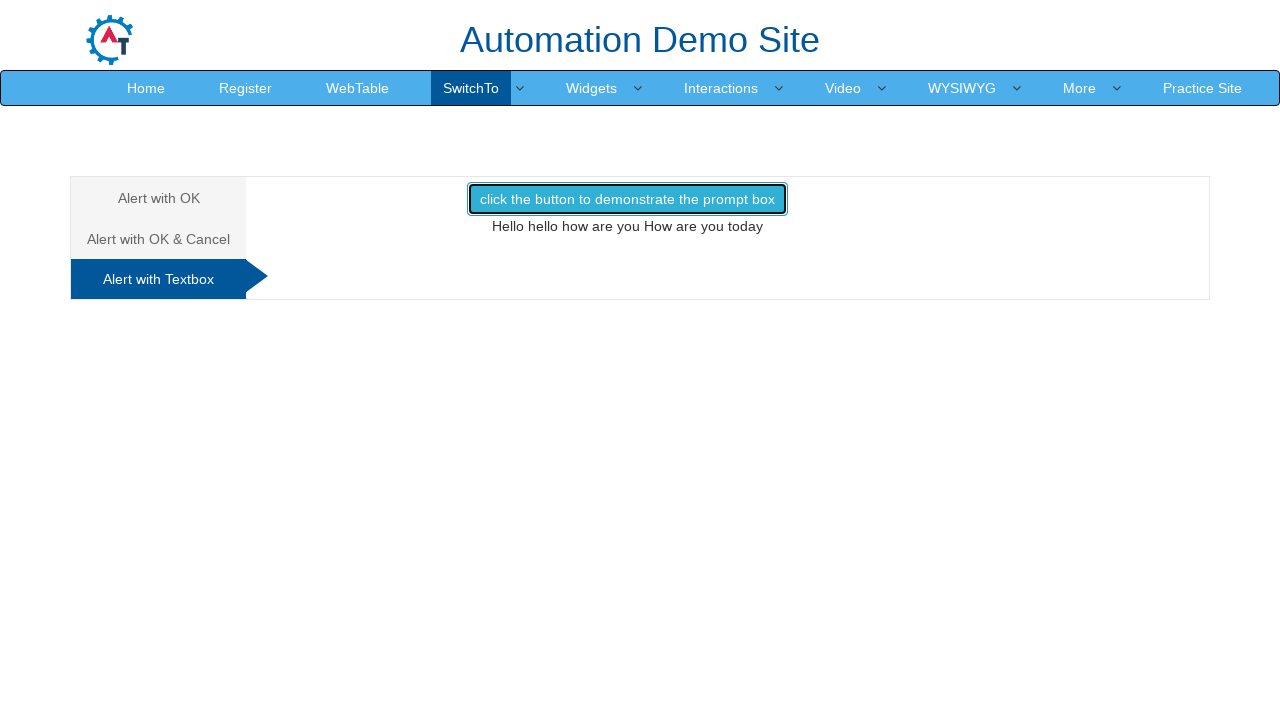